Navigates to NASA Mars news site and waits for the news items to load, verifying the page structure is present

Starting URL: https://mars.nasa.gov/news/

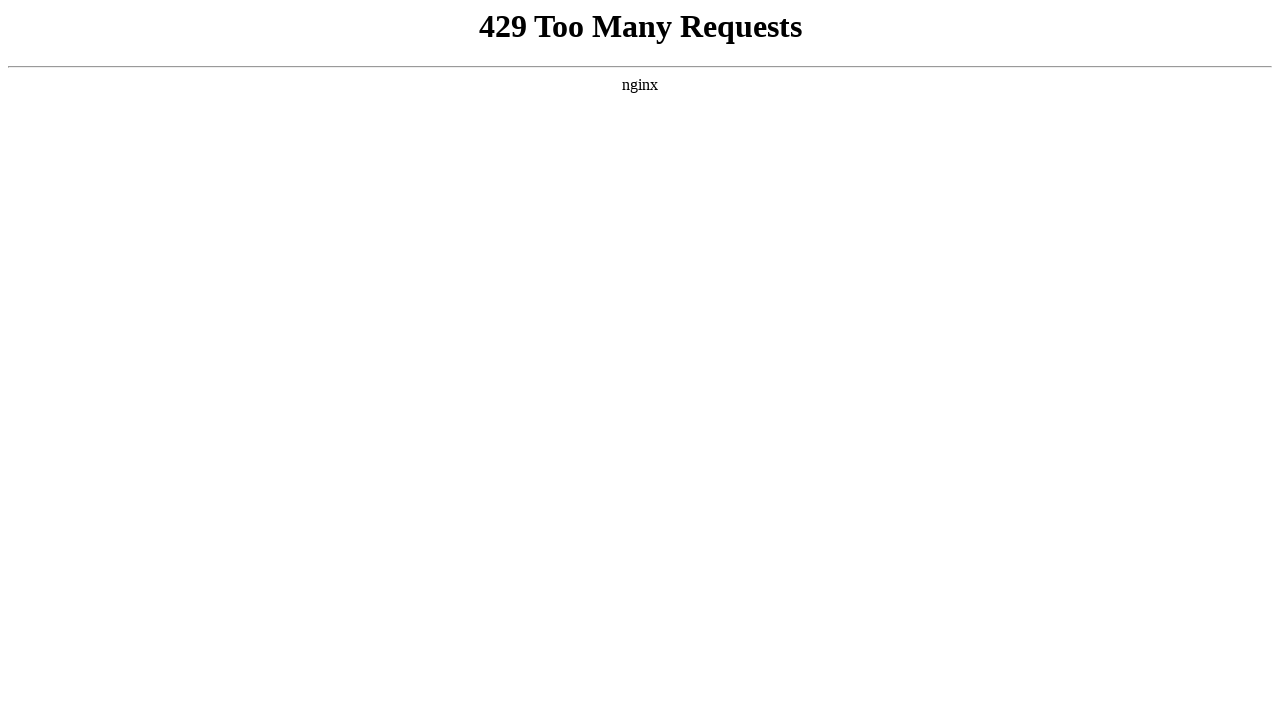

Waited for Monster job site page to load (domcontentloaded)
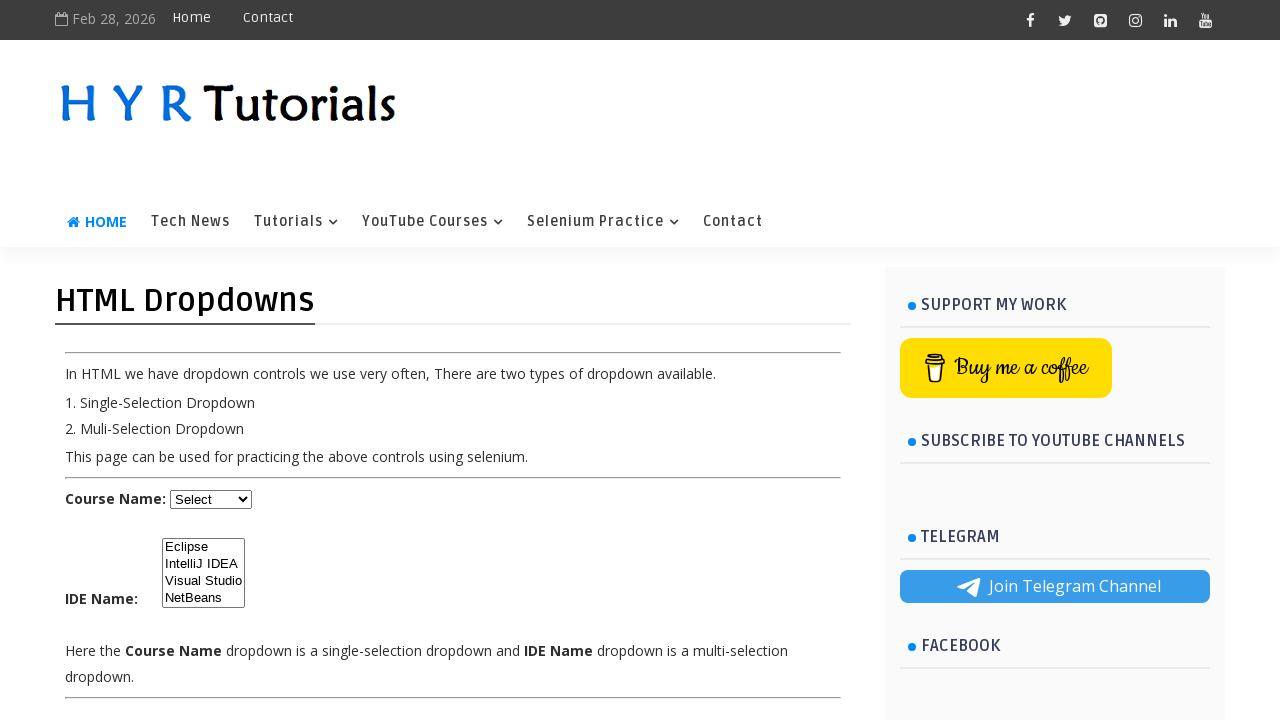

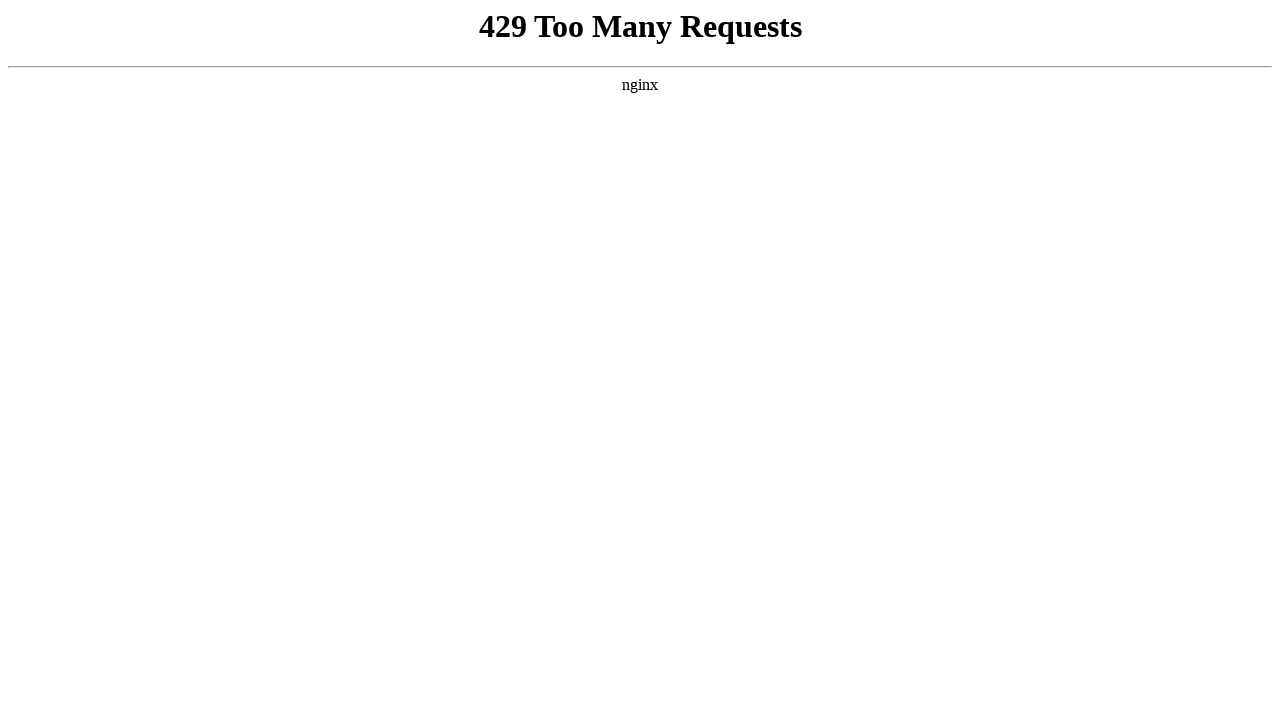